Demonstrates injecting jQuery and jQuery Growl library into a page via JavaScript execution, then displays notification messages on the page for visual debugging purposes.

Starting URL: http://the-internet.herokuapp.com

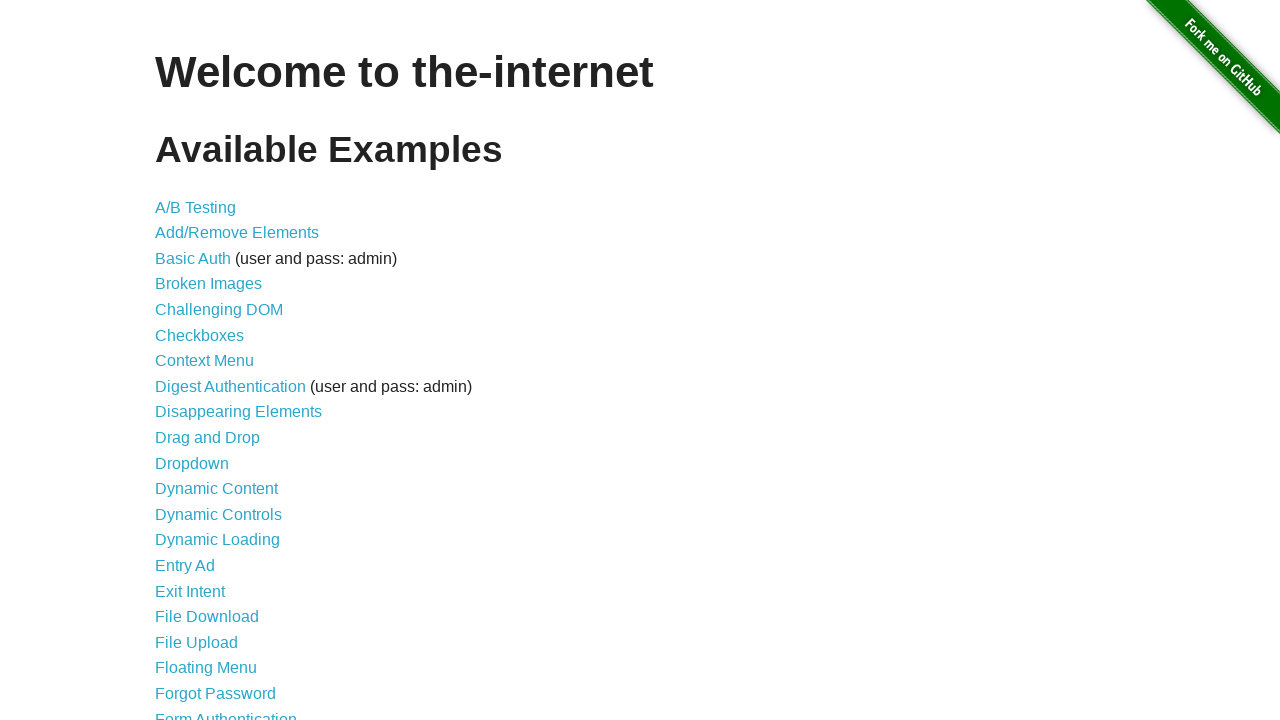

Injected jQuery library into page if not already present
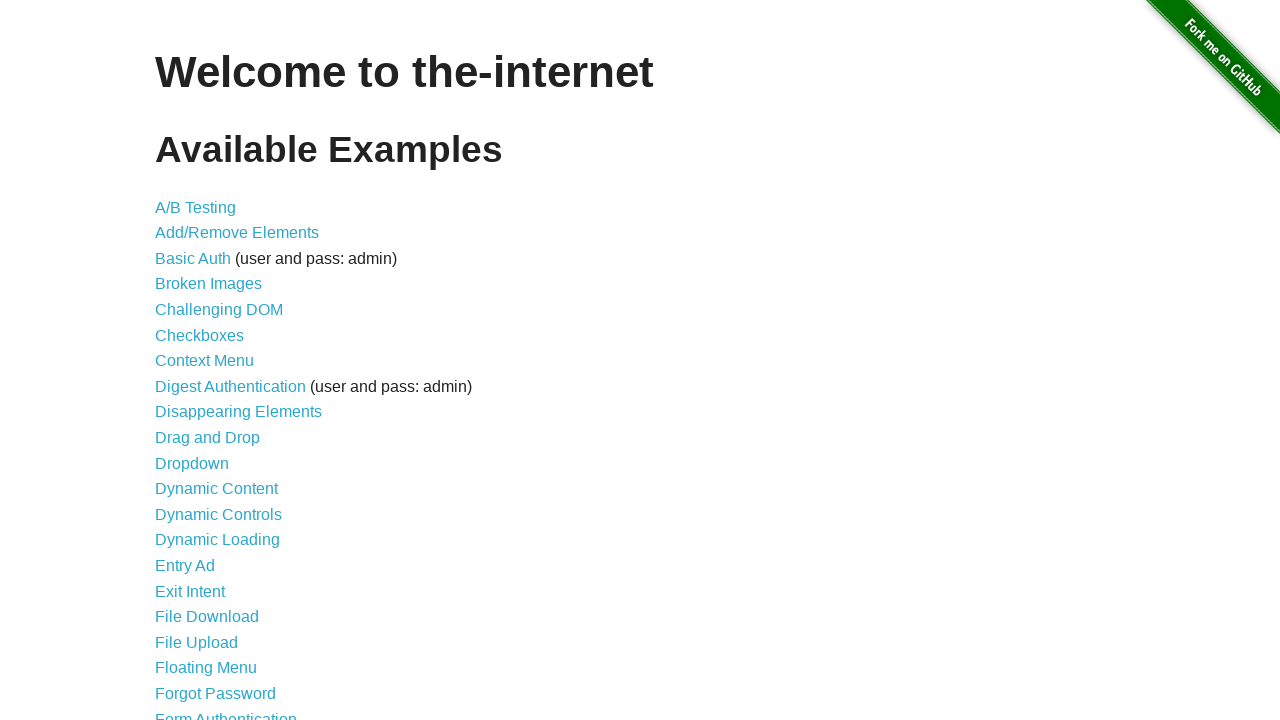

Confirmed jQuery library has loaded
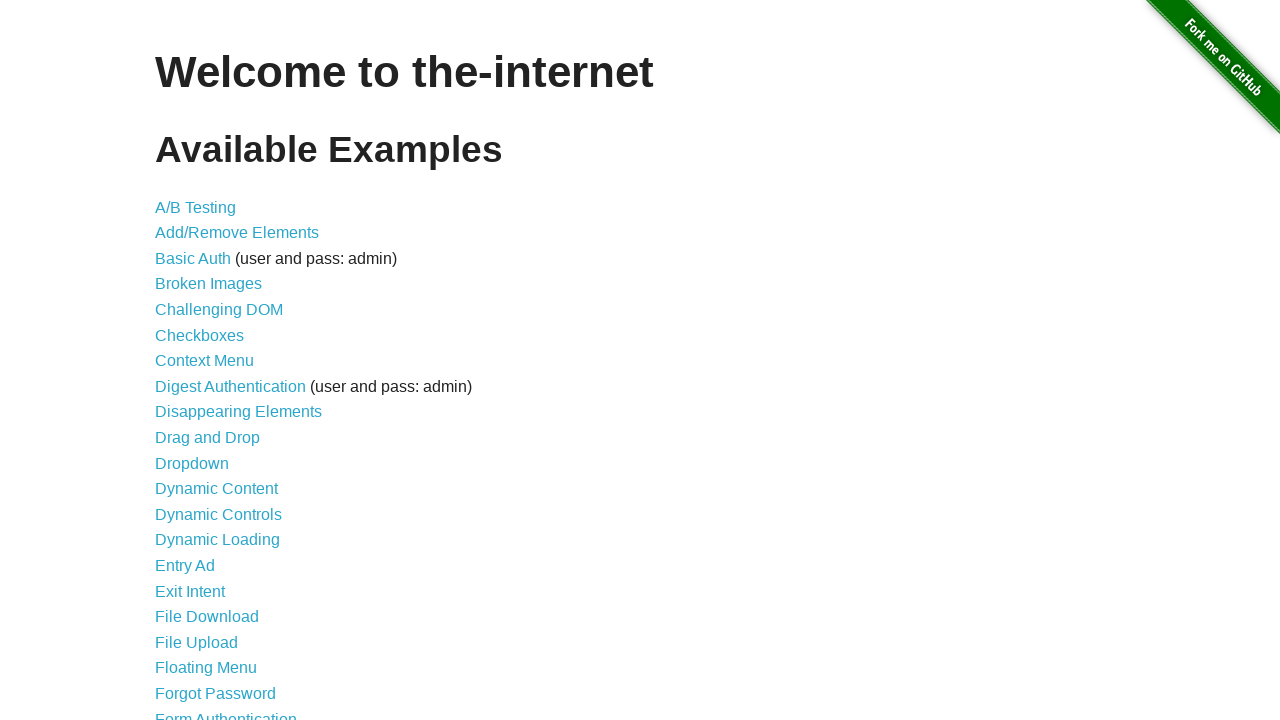

Injected jQuery Growl library into page
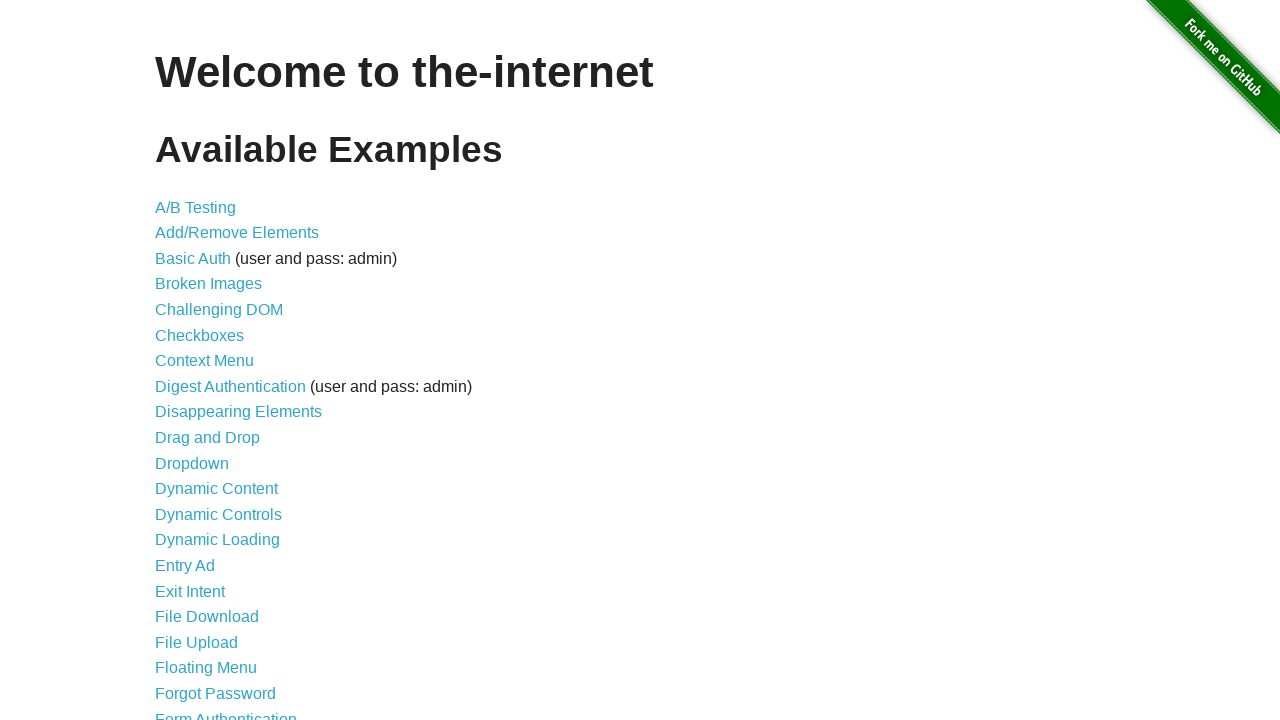

Injected jQuery Growl CSS styles into page
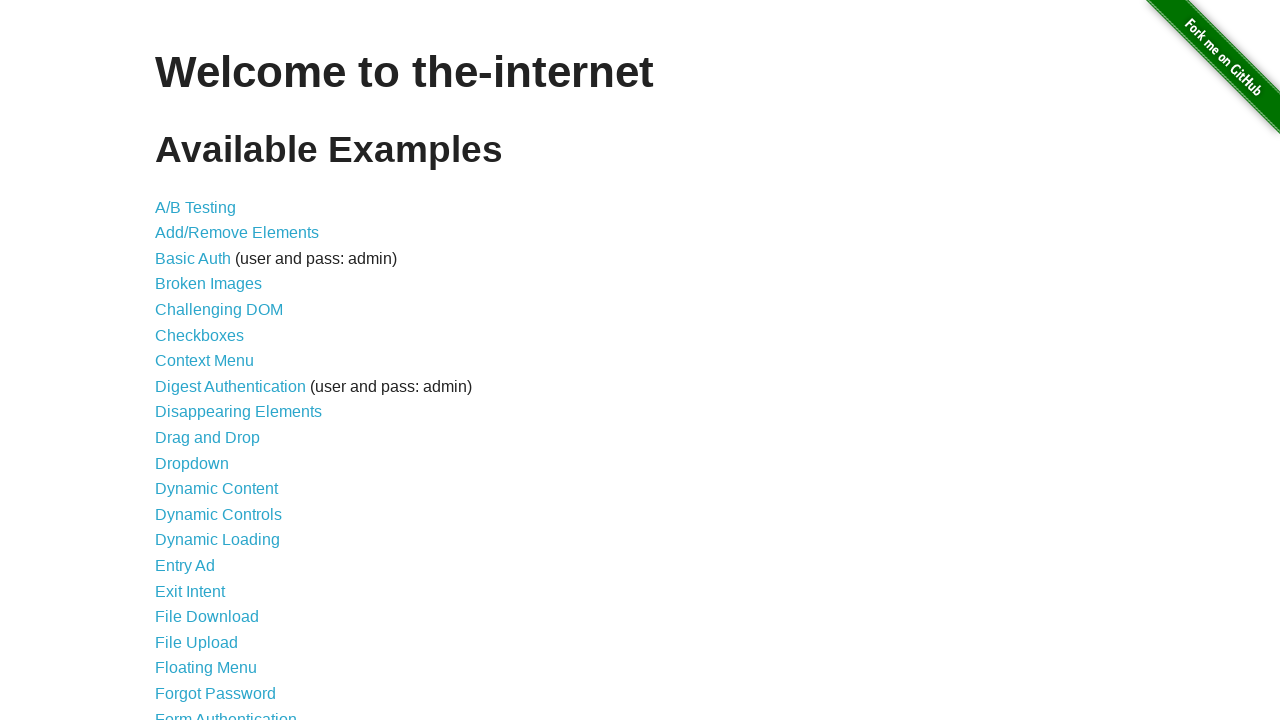

Confirmed jQuery Growl library is ready to use
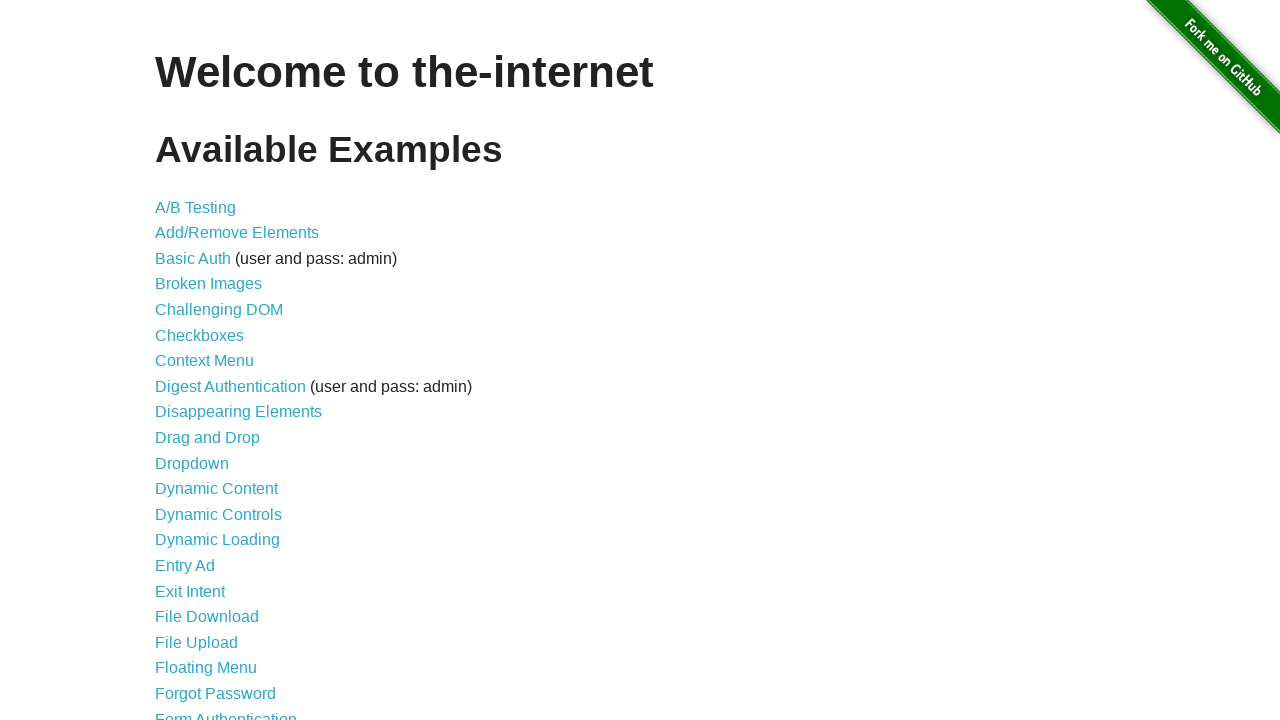

Displayed Growl notification with title 'GET' and message '/'
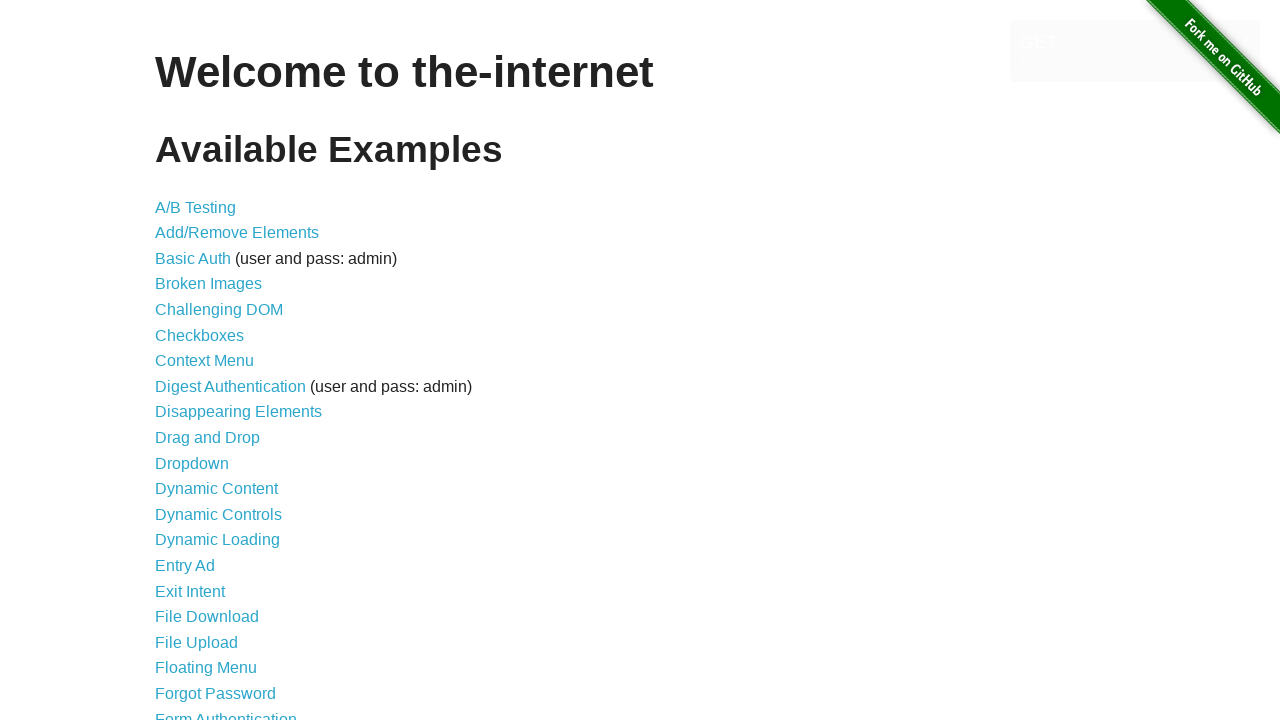

Growl notification element appeared on page
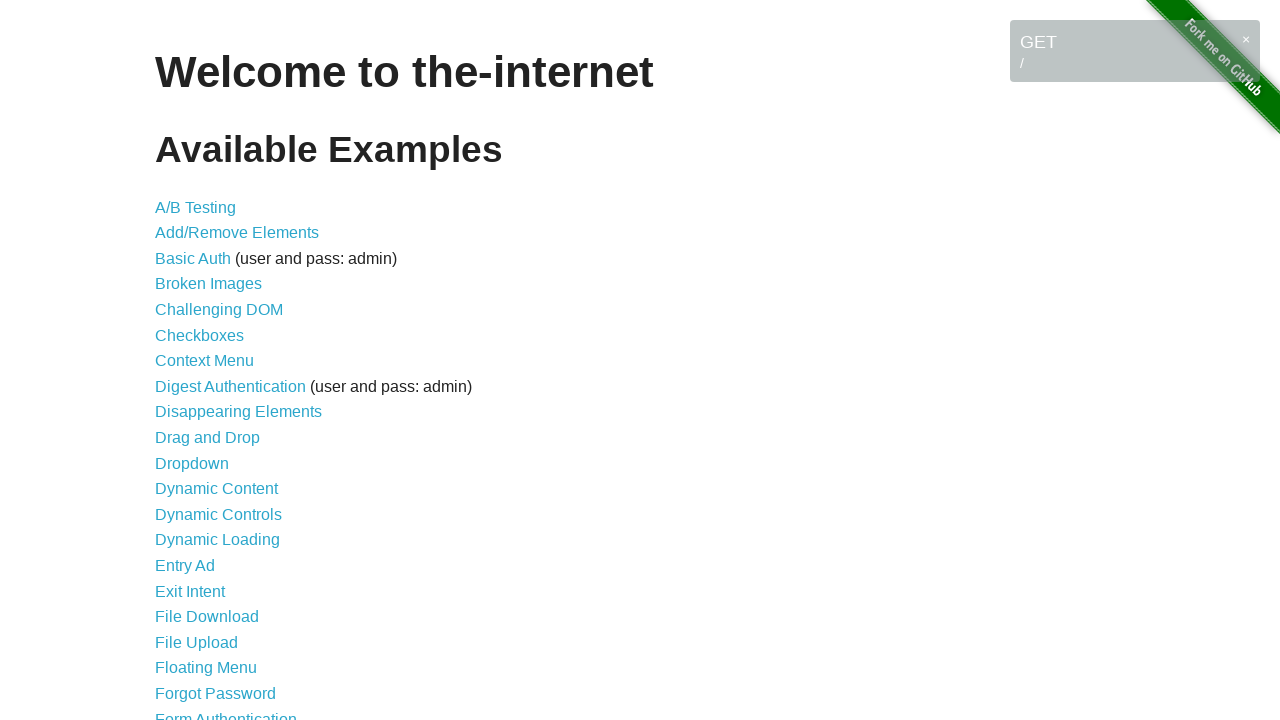

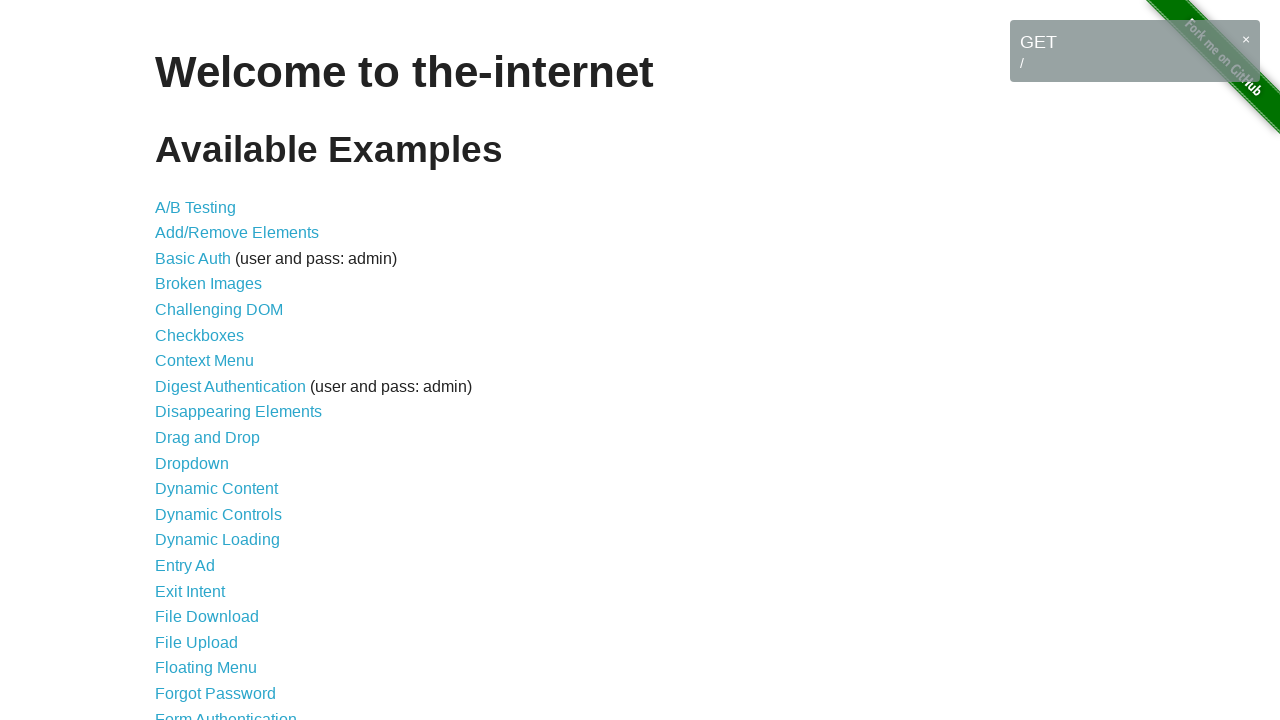